Tests API mocking by fetching the original fruits API response, appending a new fruit item to it, and verifying the added item is visible on the page

Starting URL: https://demo.playwright.dev/api-mocking

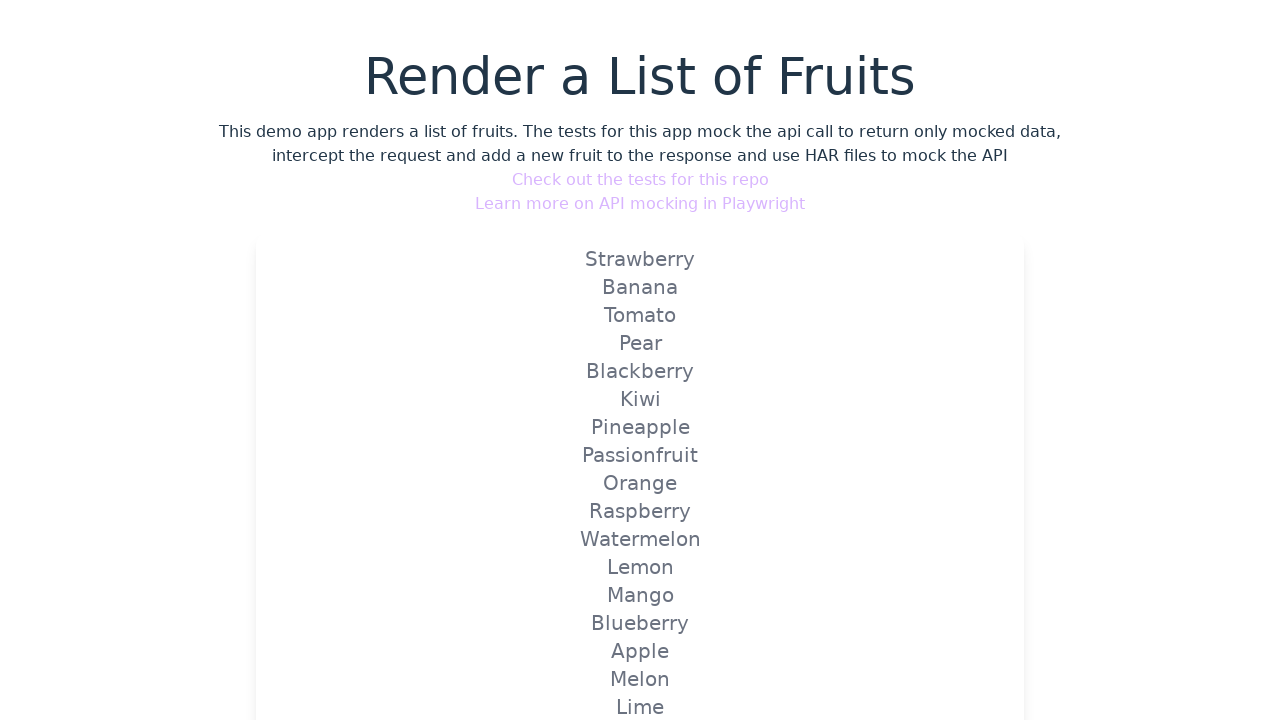

Set up route interception to modify fruits API response
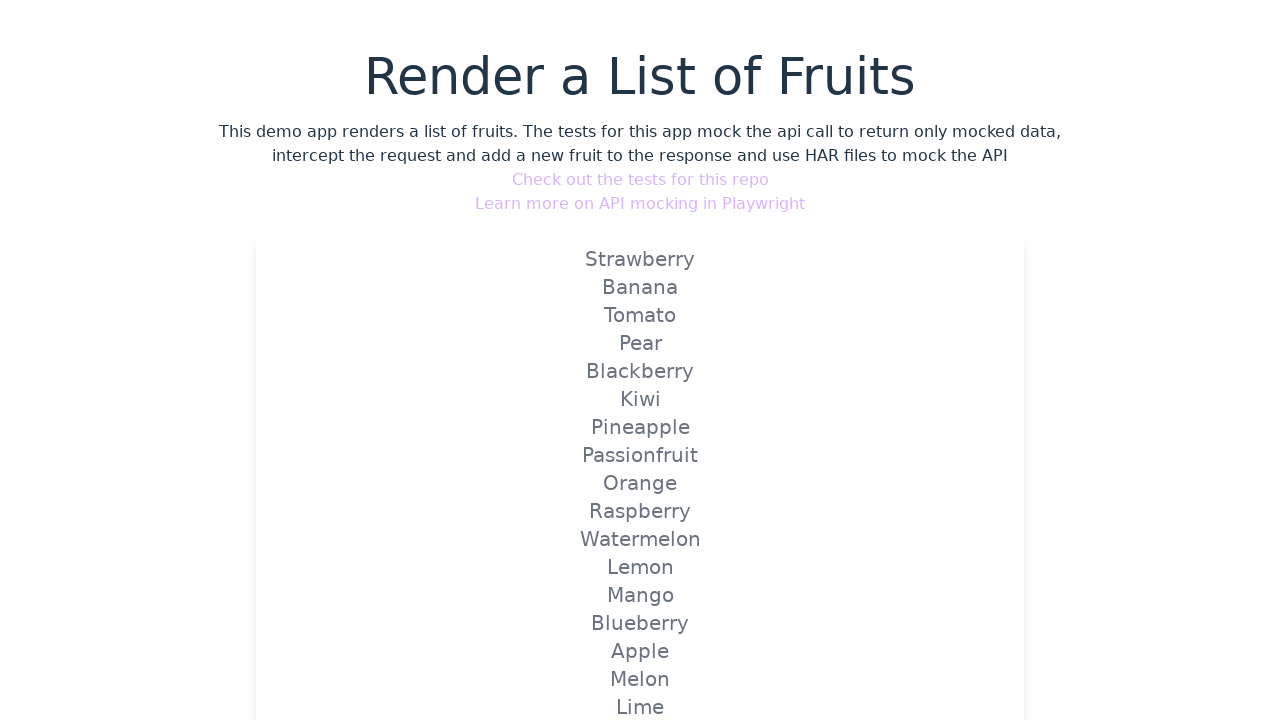

Navigated to API mocking demo page
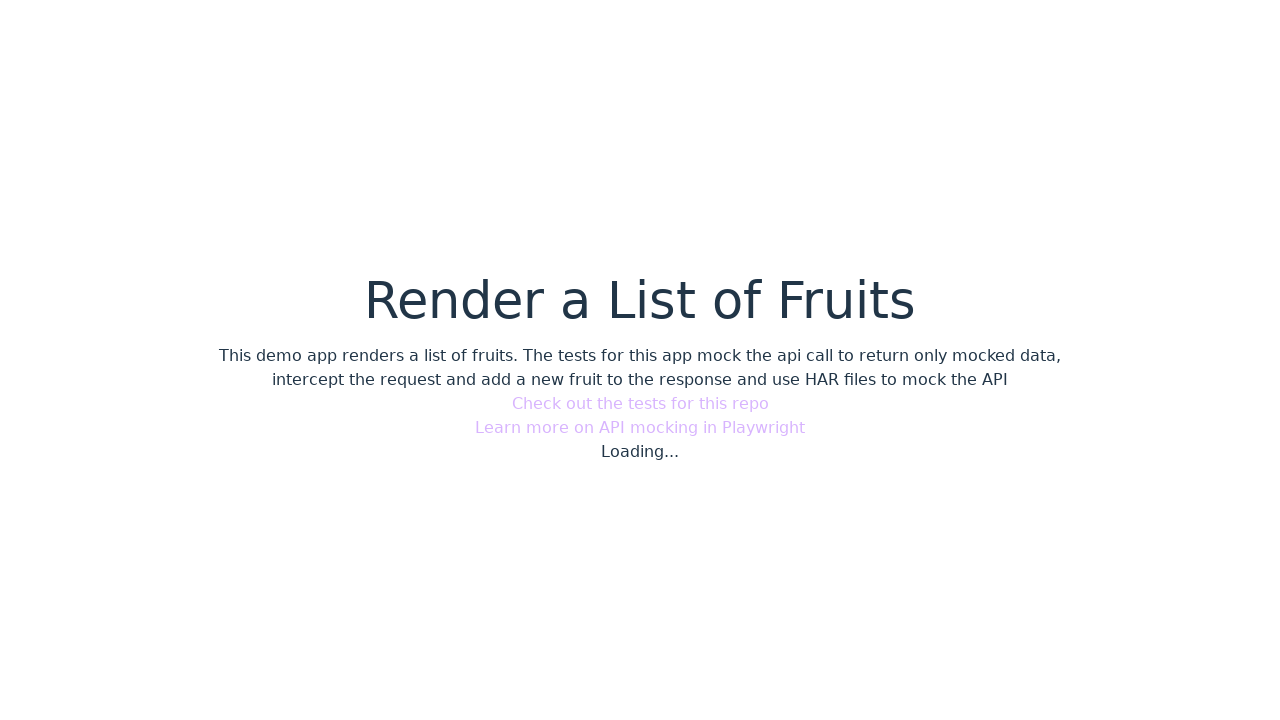

Verified new fruit 'Gojojojo' is visible on the page
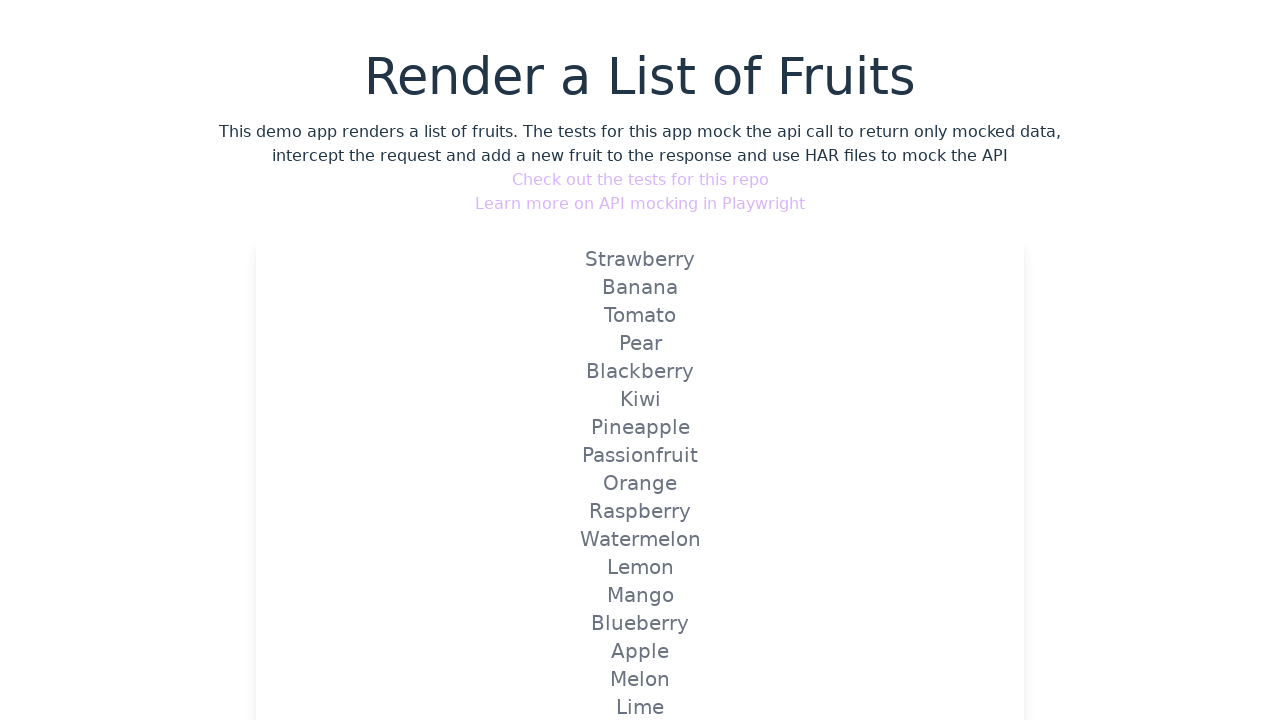

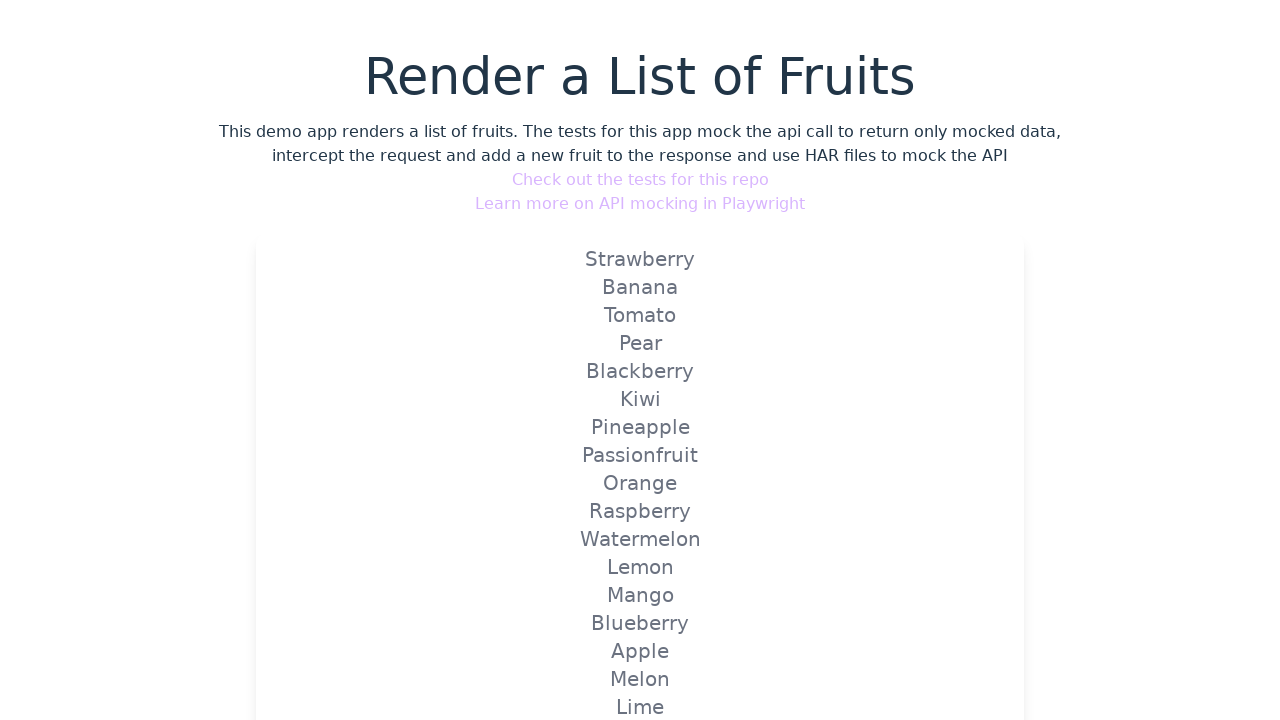